Tests add and remove element functionality by clicking to add a delete button, then clicking it to remove it

Starting URL: http://the-internet.herokuapp.com/add_remove_elements/

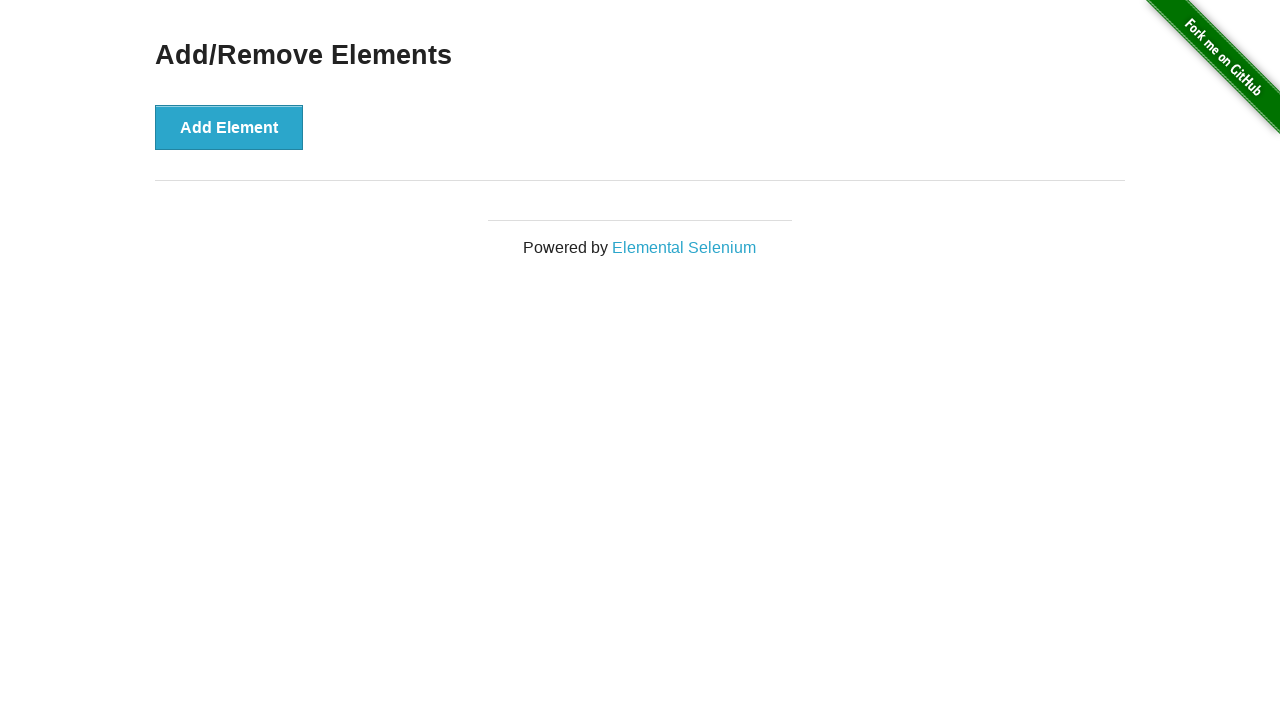

Clicked 'Add Element' button at (229, 127) on button
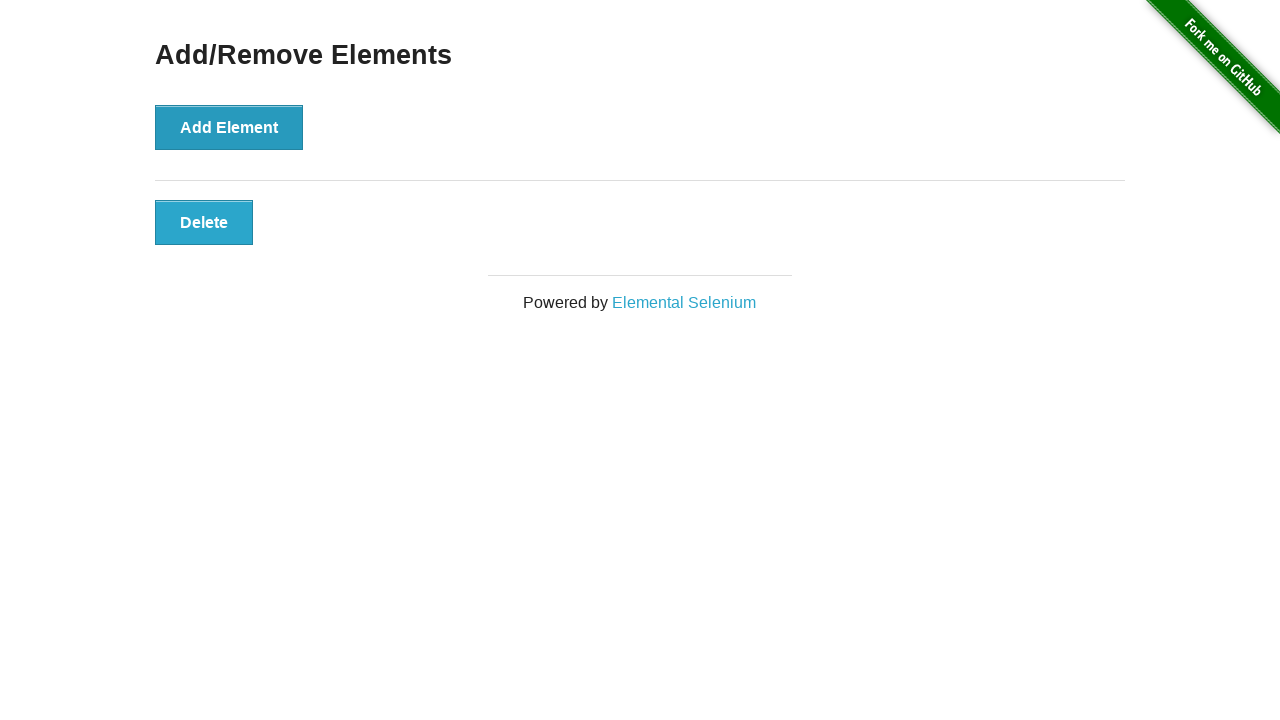

Delete button appeared after adding element
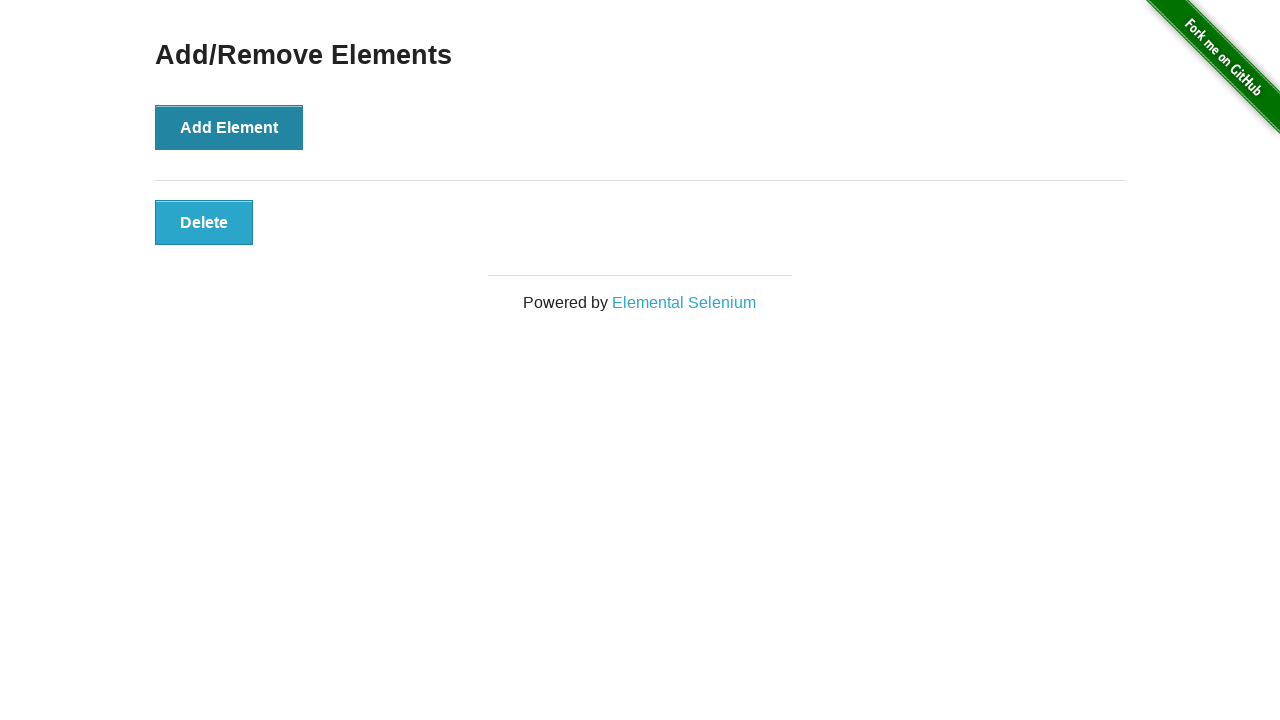

Clicked delete button to remove element at (204, 222) on .added-manually
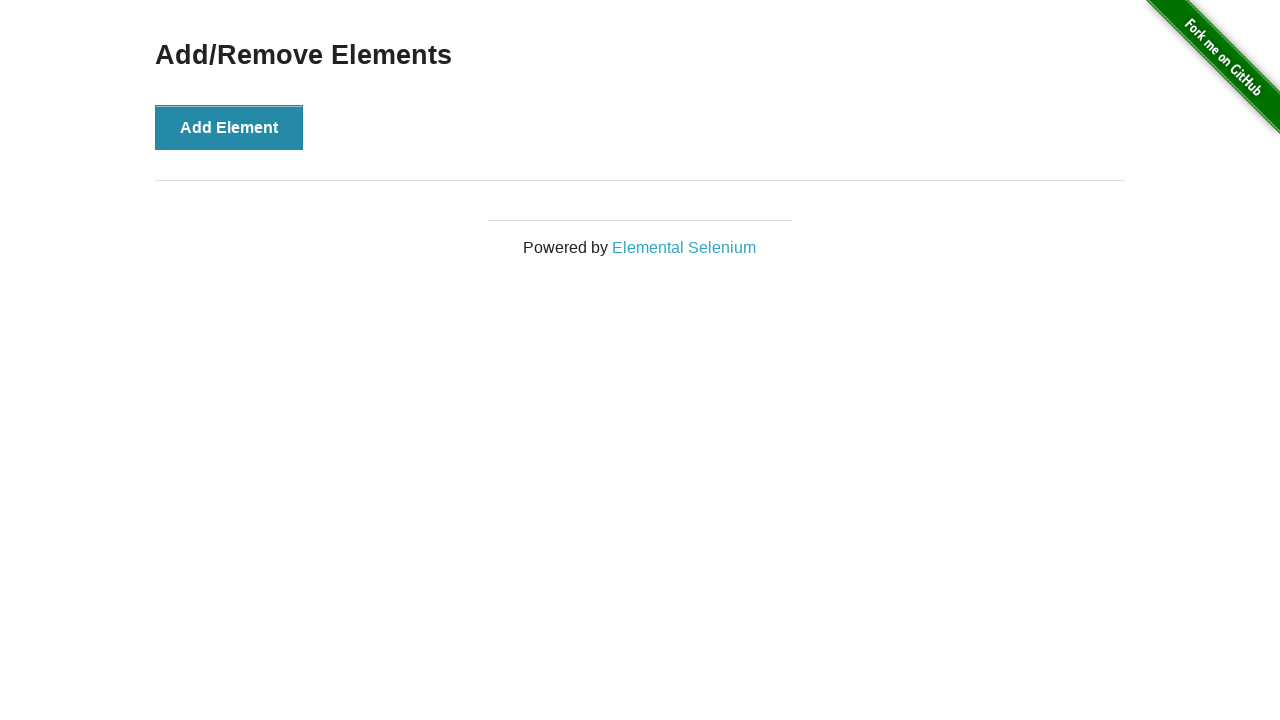

Delete button removed and is no longer visible
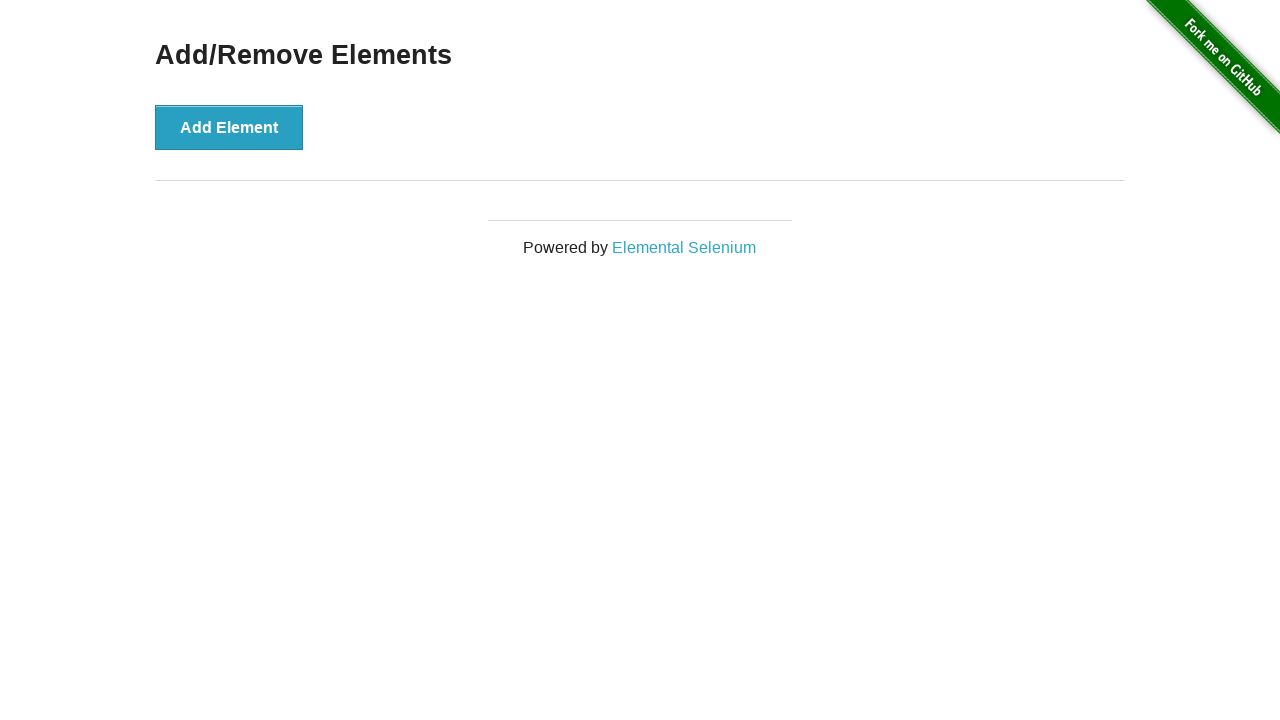

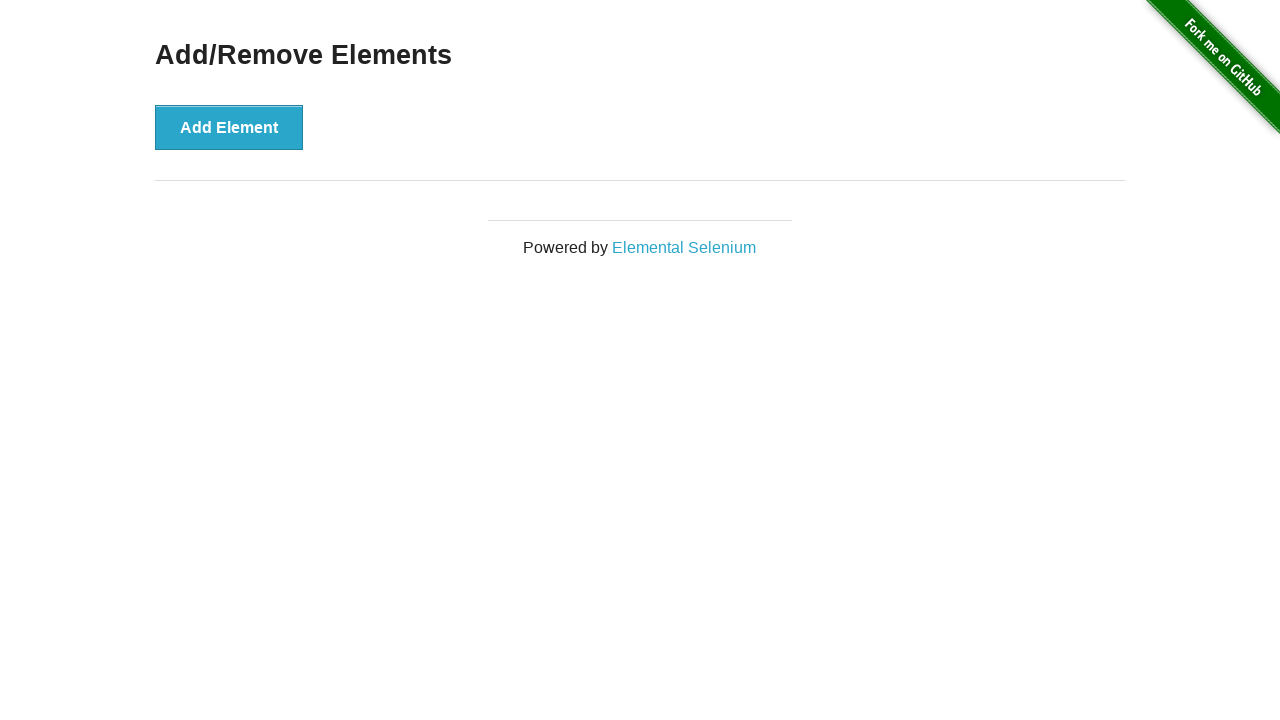